Tests JavaScript confirm alert handling by clicking the confirm button, accepting the alert to verify OK result, then clicking again and dismissing to verify Cancel result.

Starting URL: https://the-internet.herokuapp.com/javascript_alerts

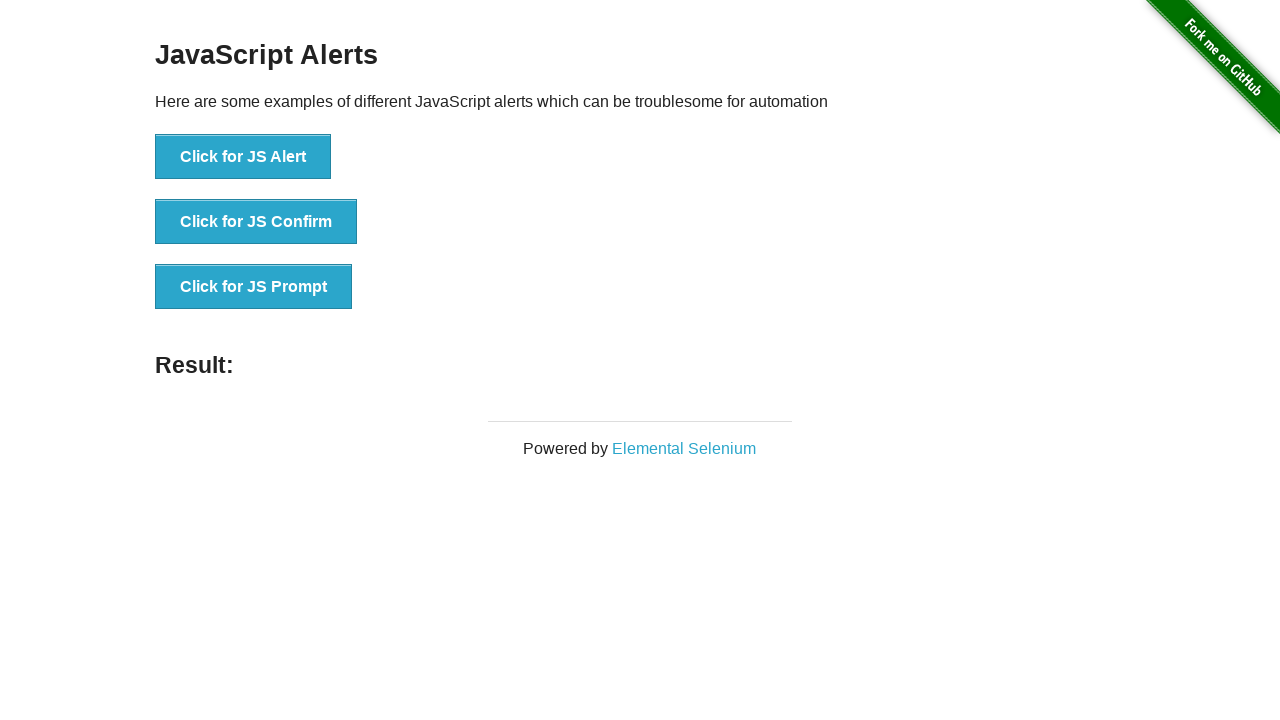

Set up dialog handler to accept the confirm alert
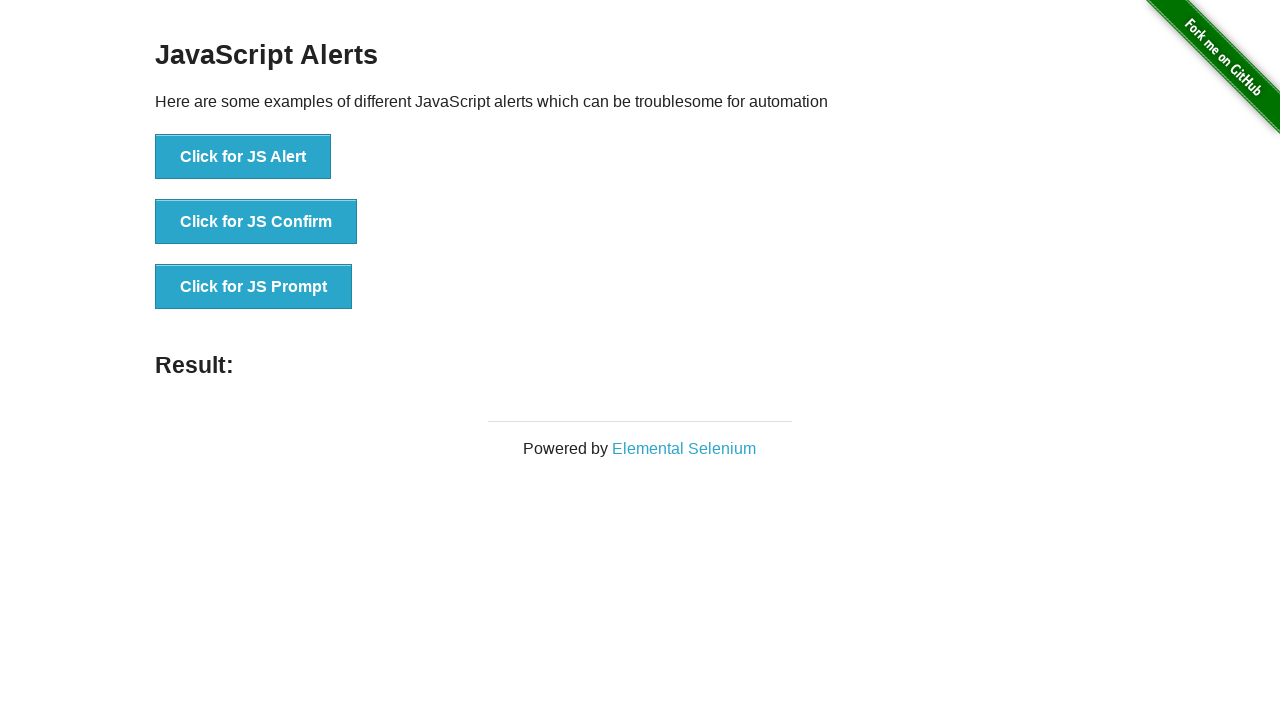

Clicked the JavaScript confirm button at (256, 222) on (//div[starts-with(@class,'exam')]/descendant::button)[2]
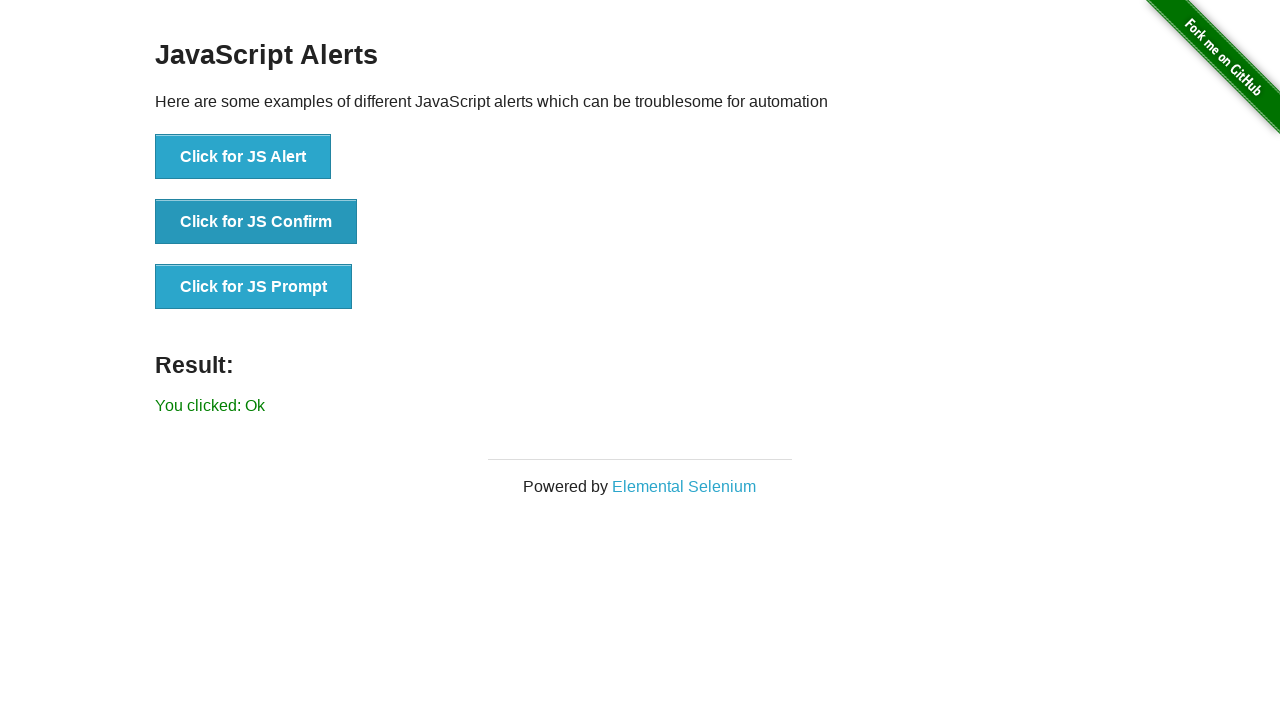

Waited for result element to appear after accepting alert
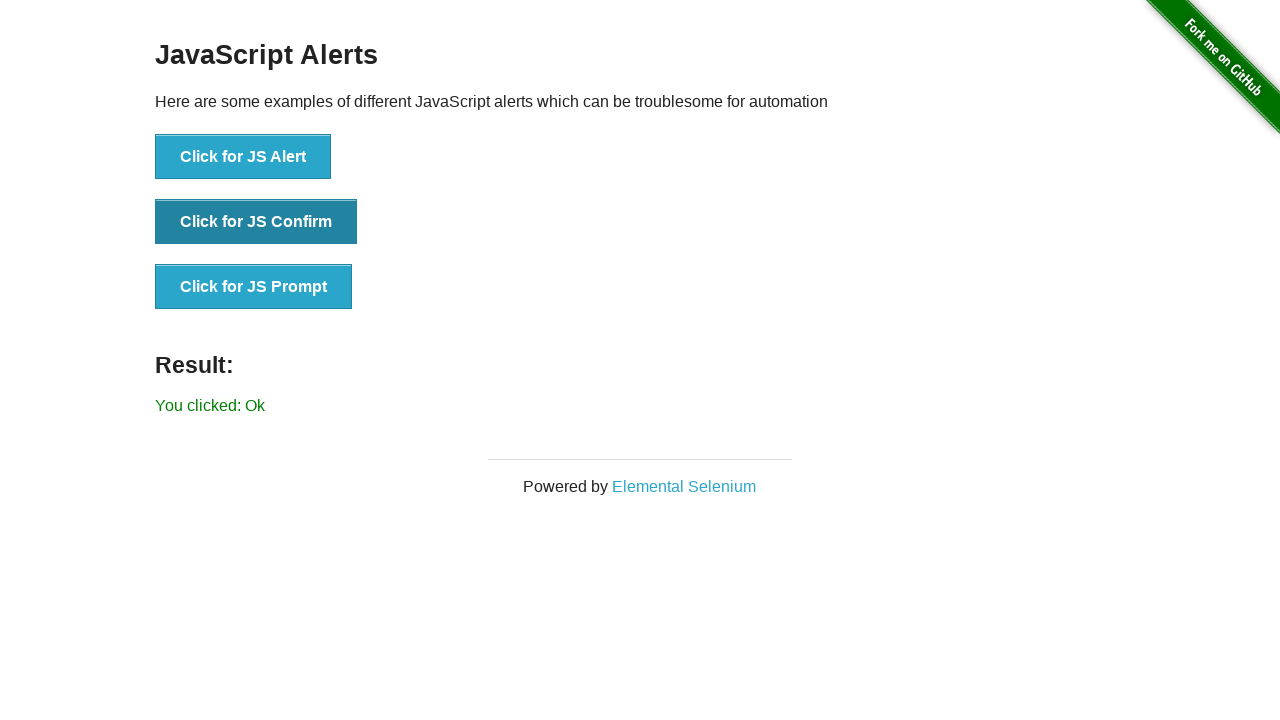

Set up dialog handler to dismiss the confirm alert
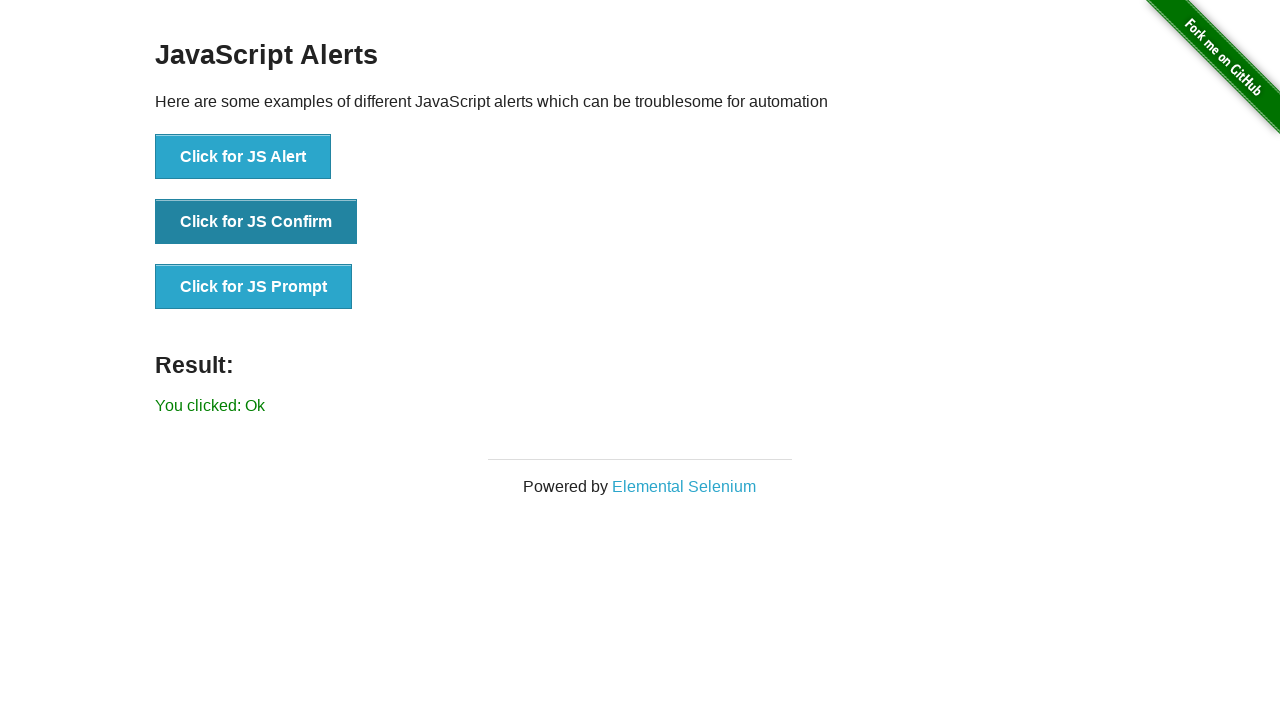

Clicked the JavaScript confirm button again at (256, 222) on (//div[starts-with(@class,'exam')]/descendant::button)[2]
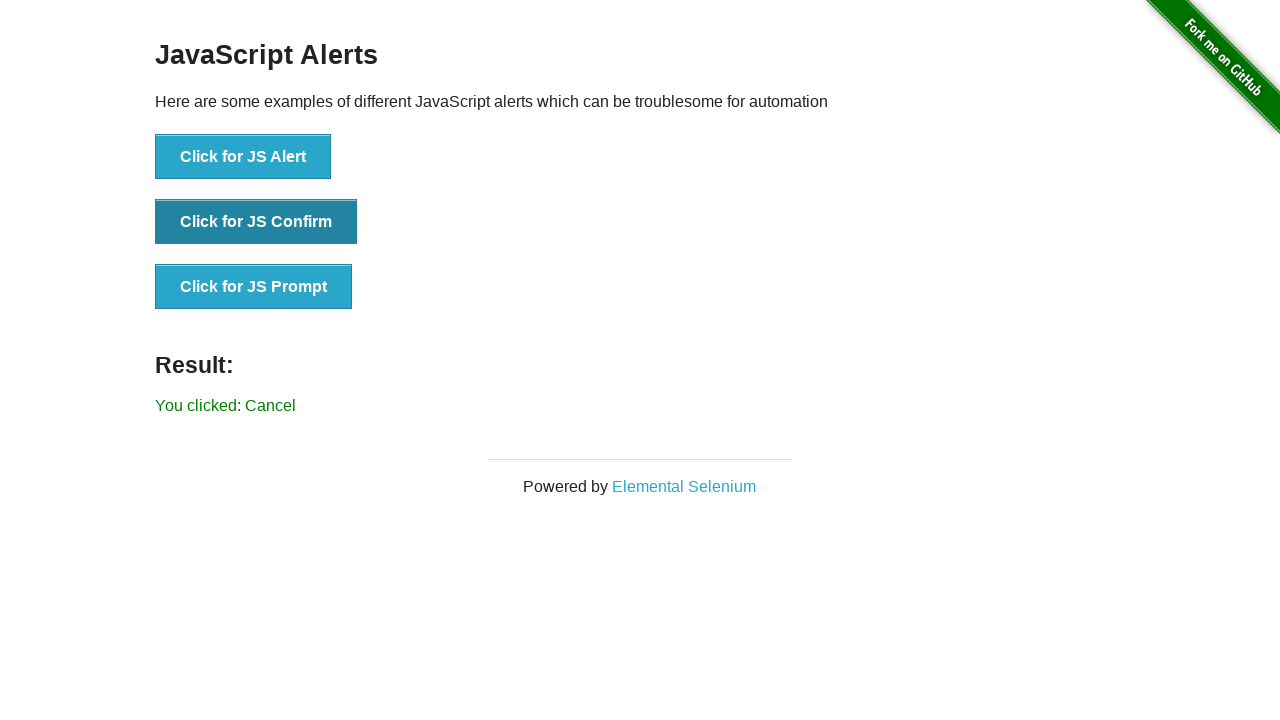

Waited for result element to update after dismissing alert
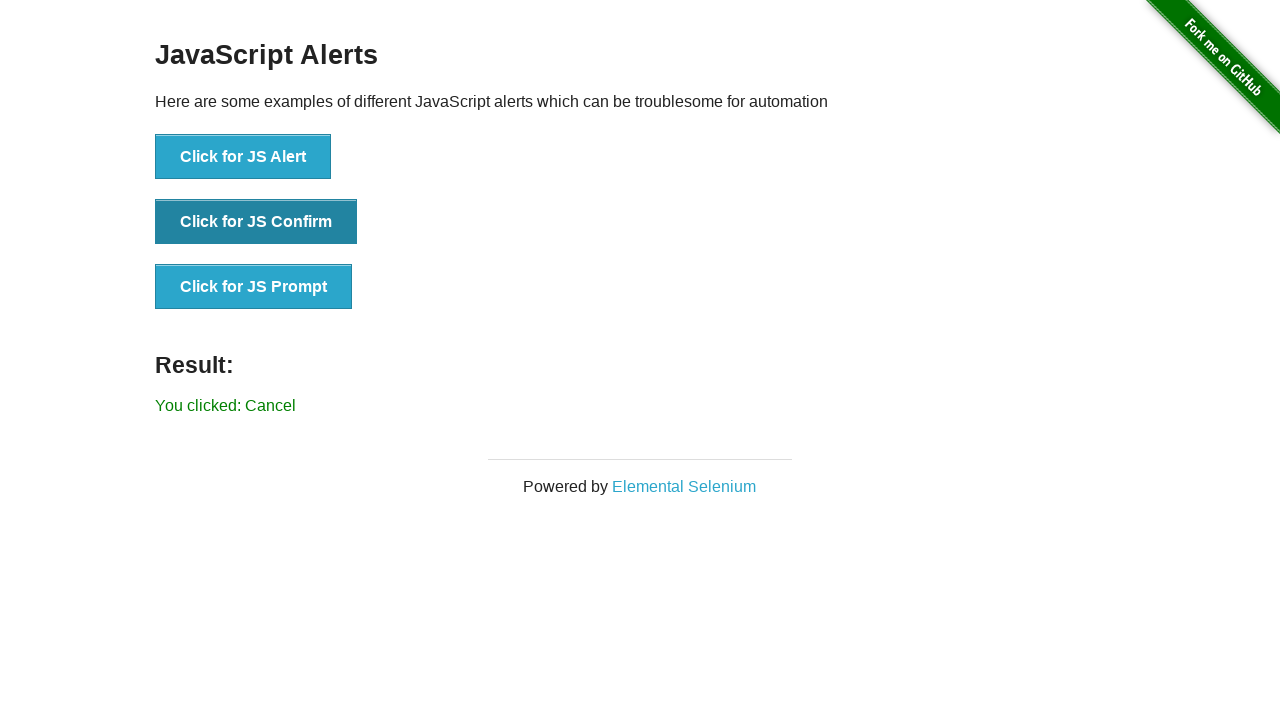

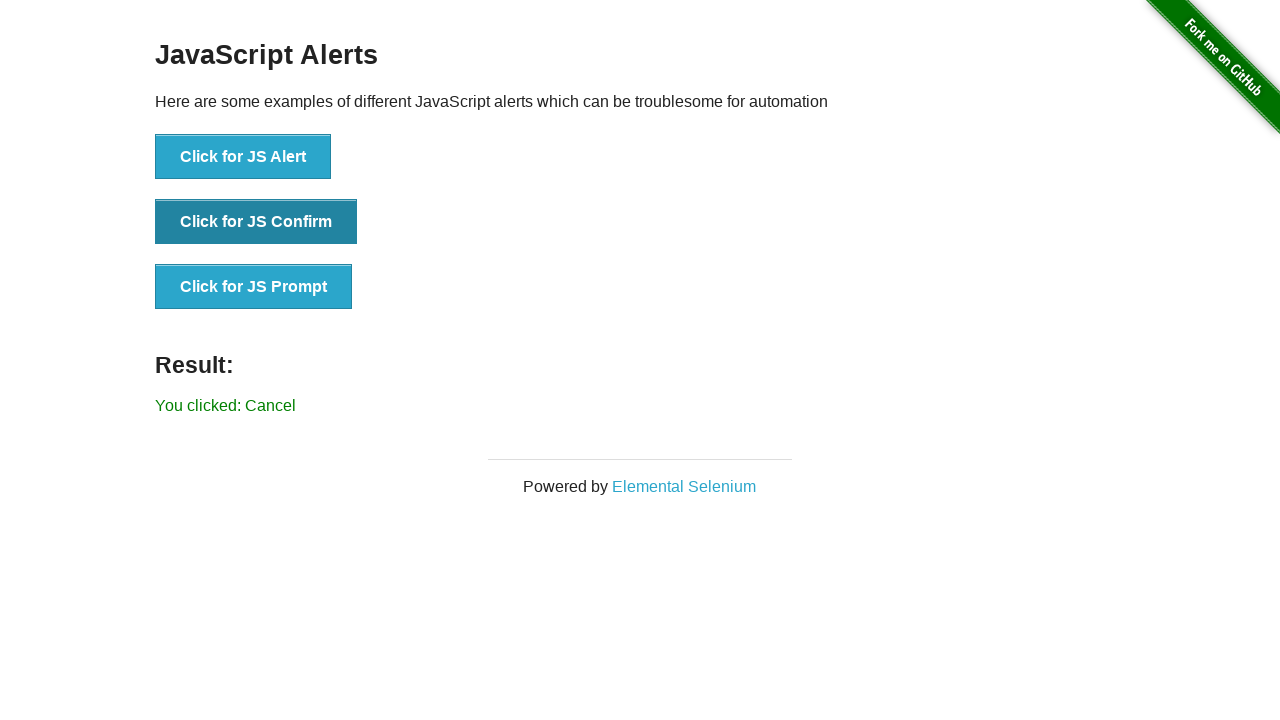